Tests the toggle hide/show functionality on W3Schools by clicking a button that toggles the visibility of a div element

Starting URL: https://www.w3schools.com/howto/howto_js_toggle_hide_show.asp

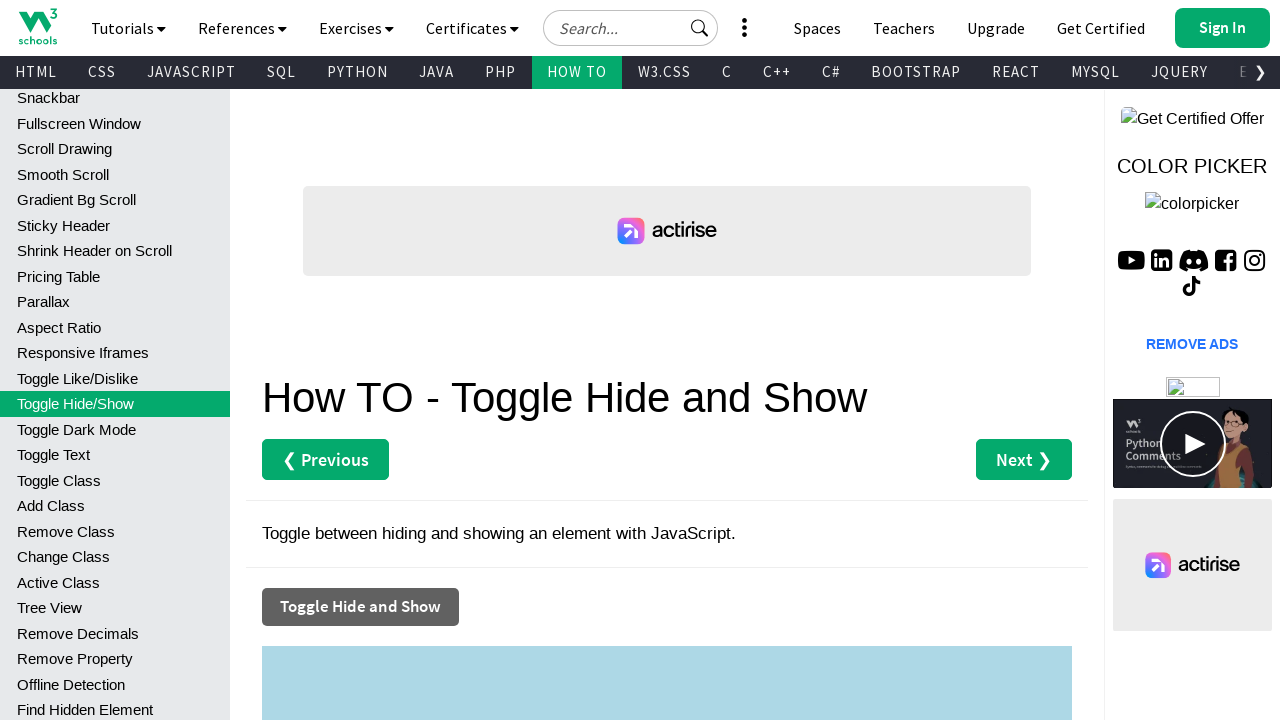

Toggle Hide and Show button is visible
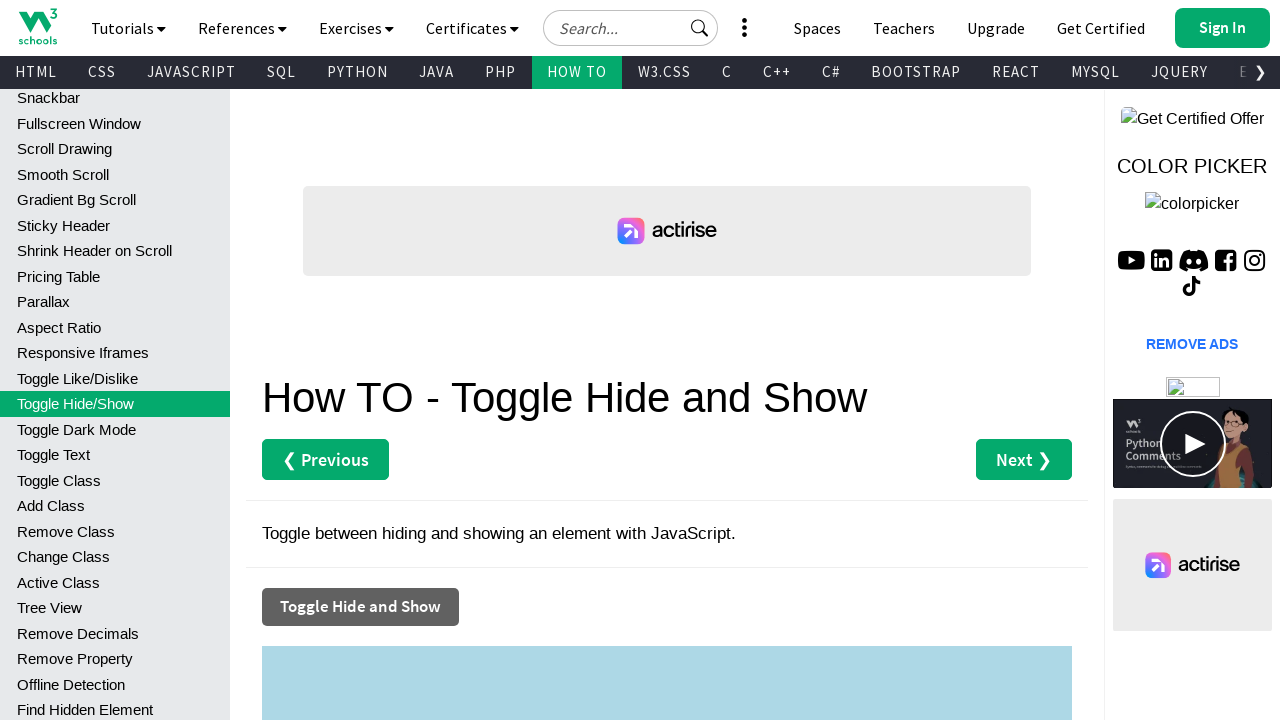

myDIV element is displayed in initial state
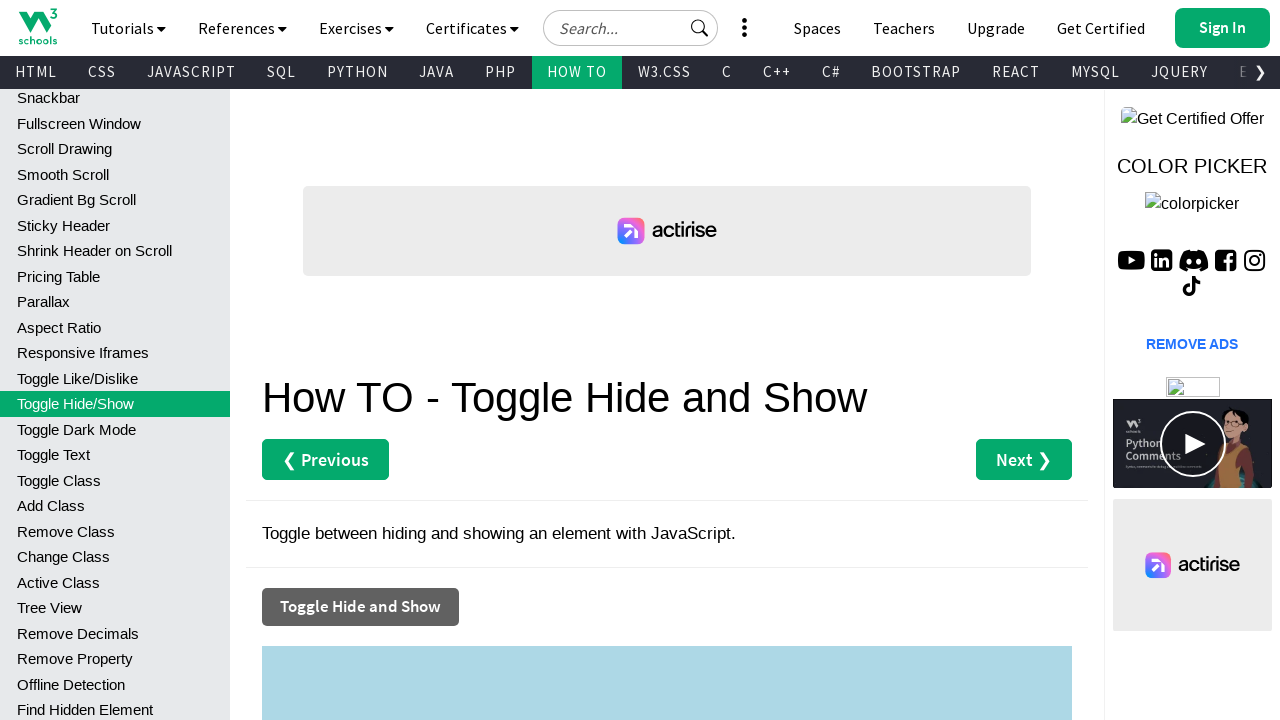

Clicked Toggle Hide and Show button at (360, 607) on xpath=//button[normalize-space()='Toggle Hide and Show']
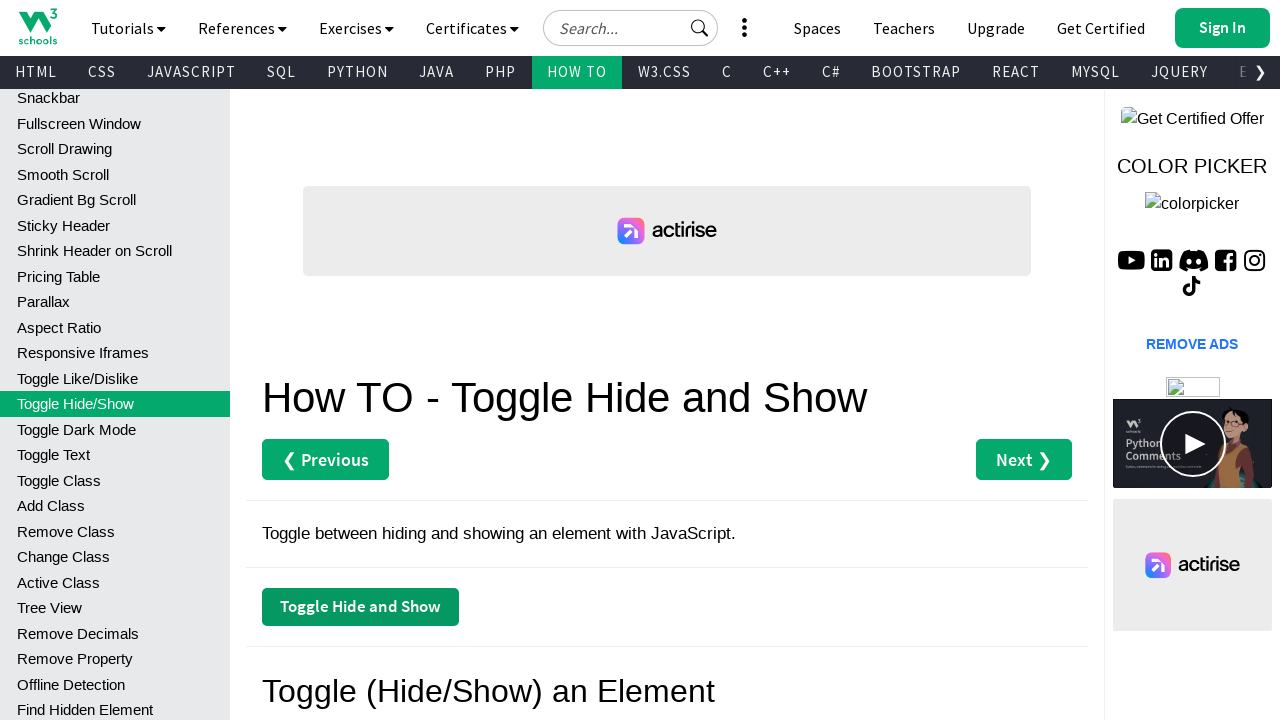

Waited 500ms for toggle animation to complete
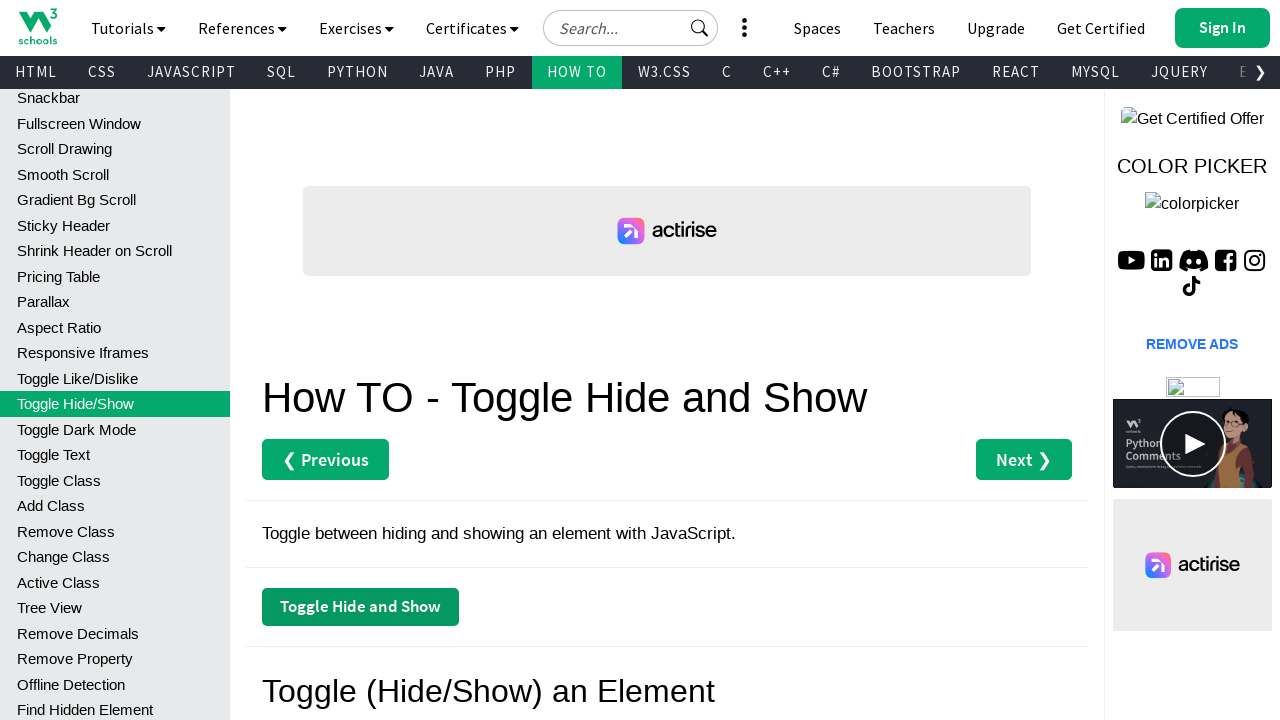

Verified that myDIV element is now hidden
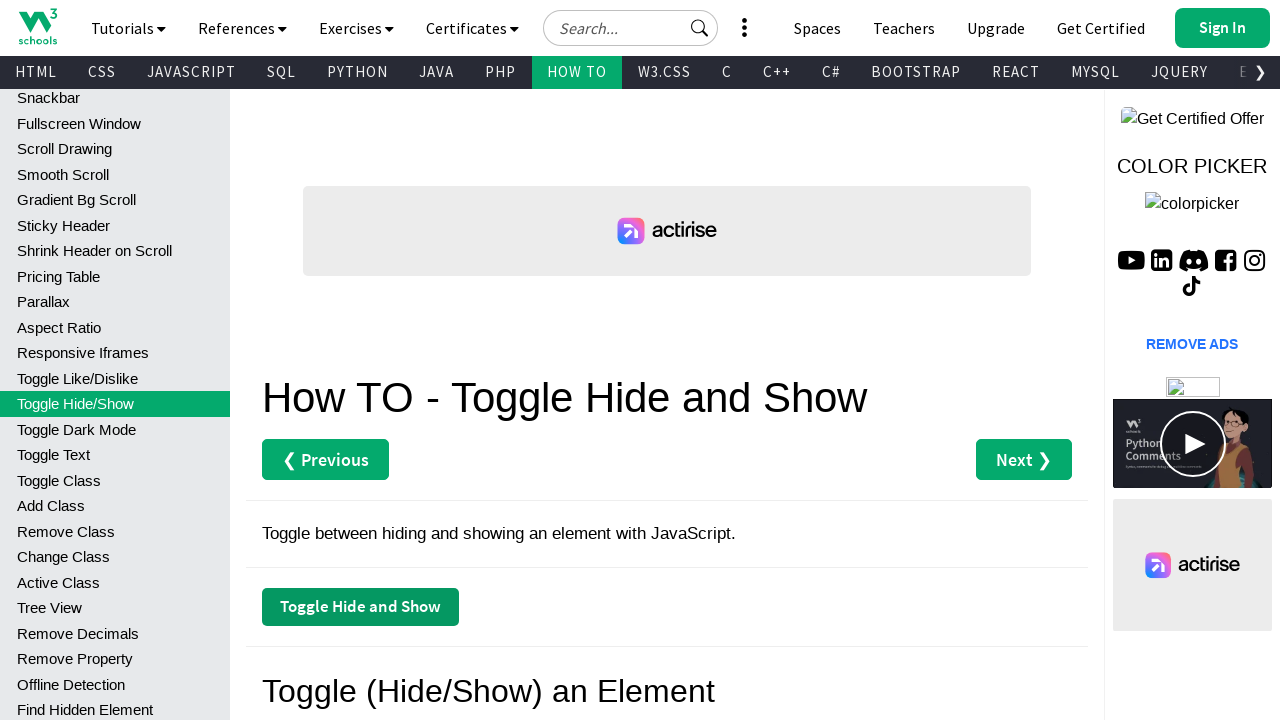

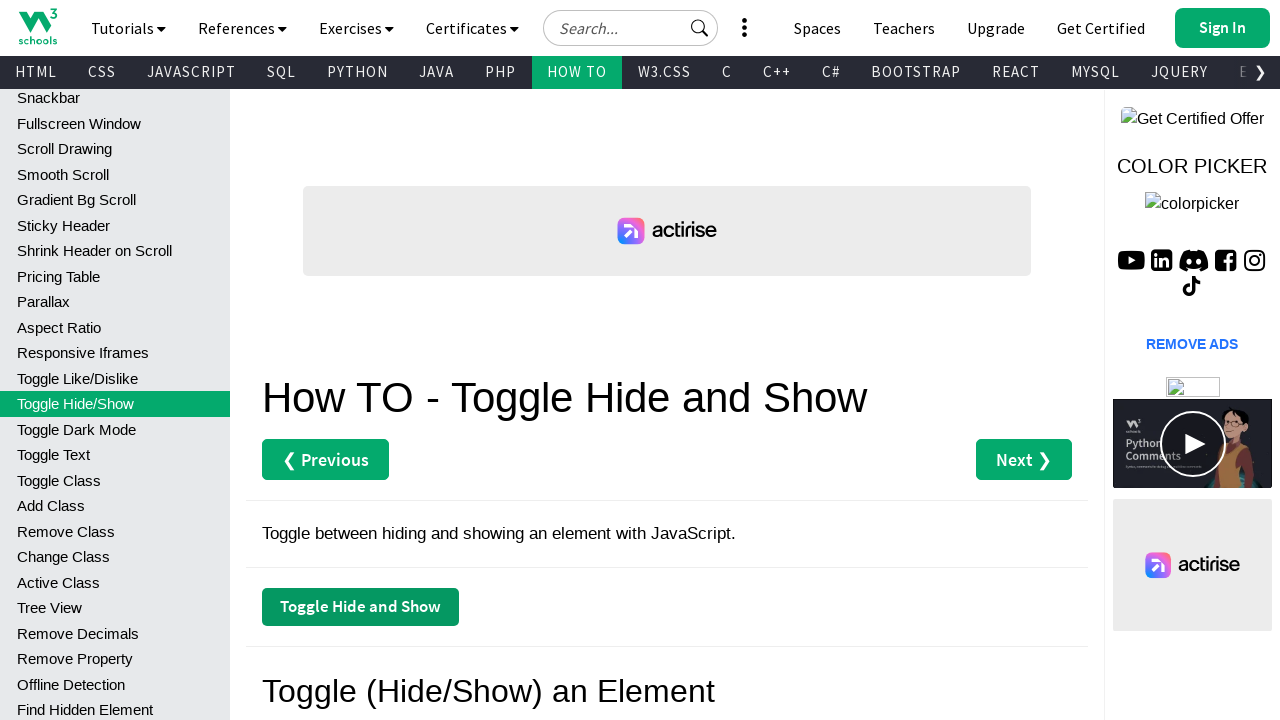